Tests the plant search functionality on the Plants For A Future database by entering a search term and waiting for results to load in a table.

Starting URL: https://pfaf.org/user/Default.aspx

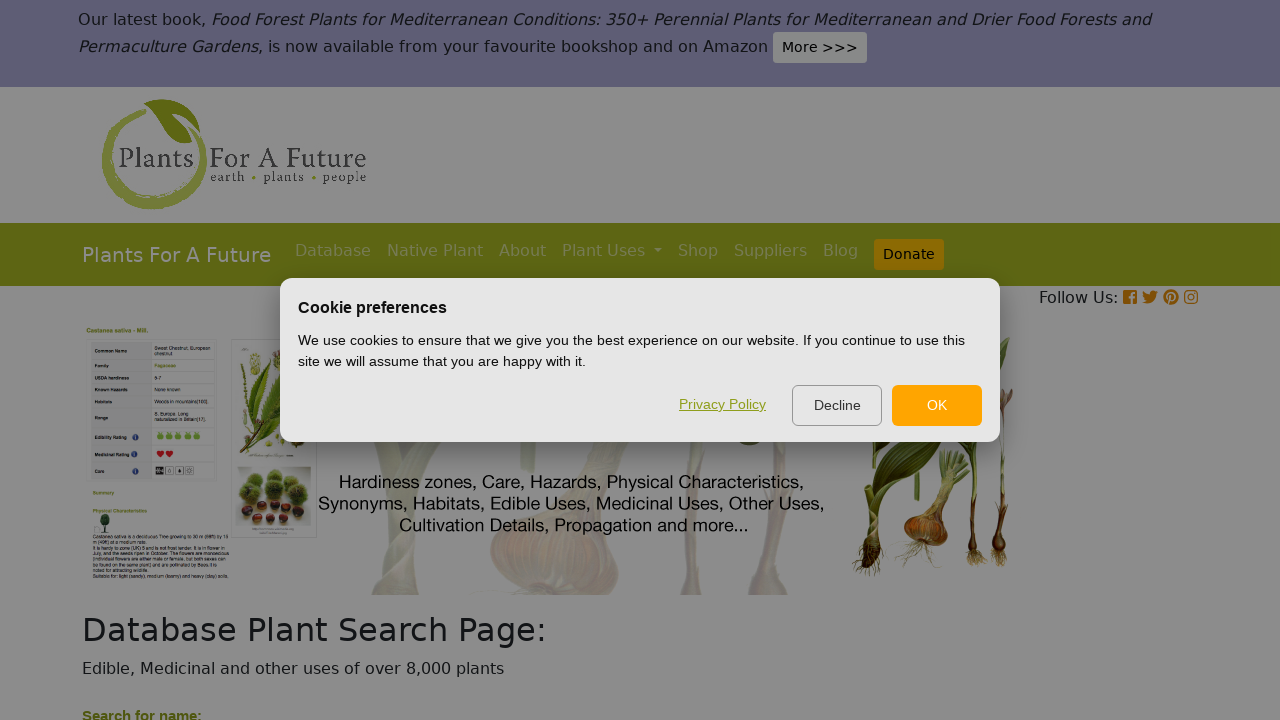

Filled search box with 'Radish' on input[name='ctl00$ContentPlaceHolder1$txtSearch']
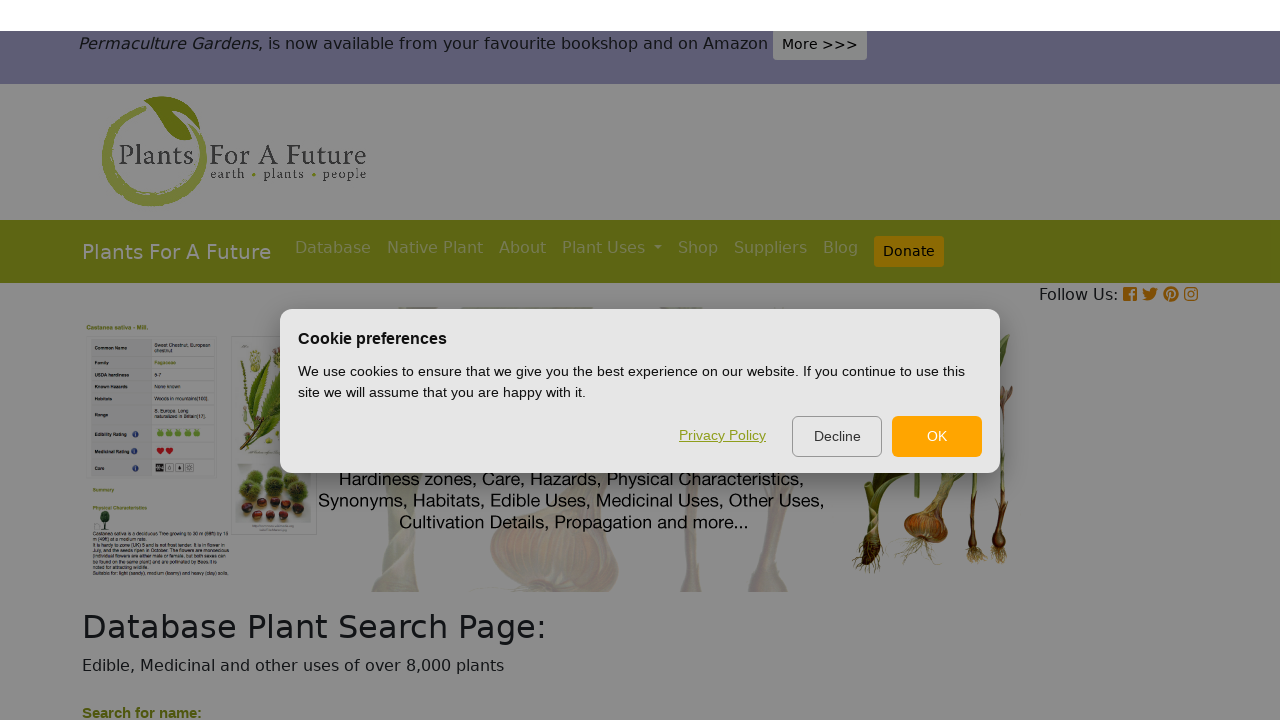

Pressed Enter to submit search on input[name='ctl00$ContentPlaceHolder1$txtSearch']
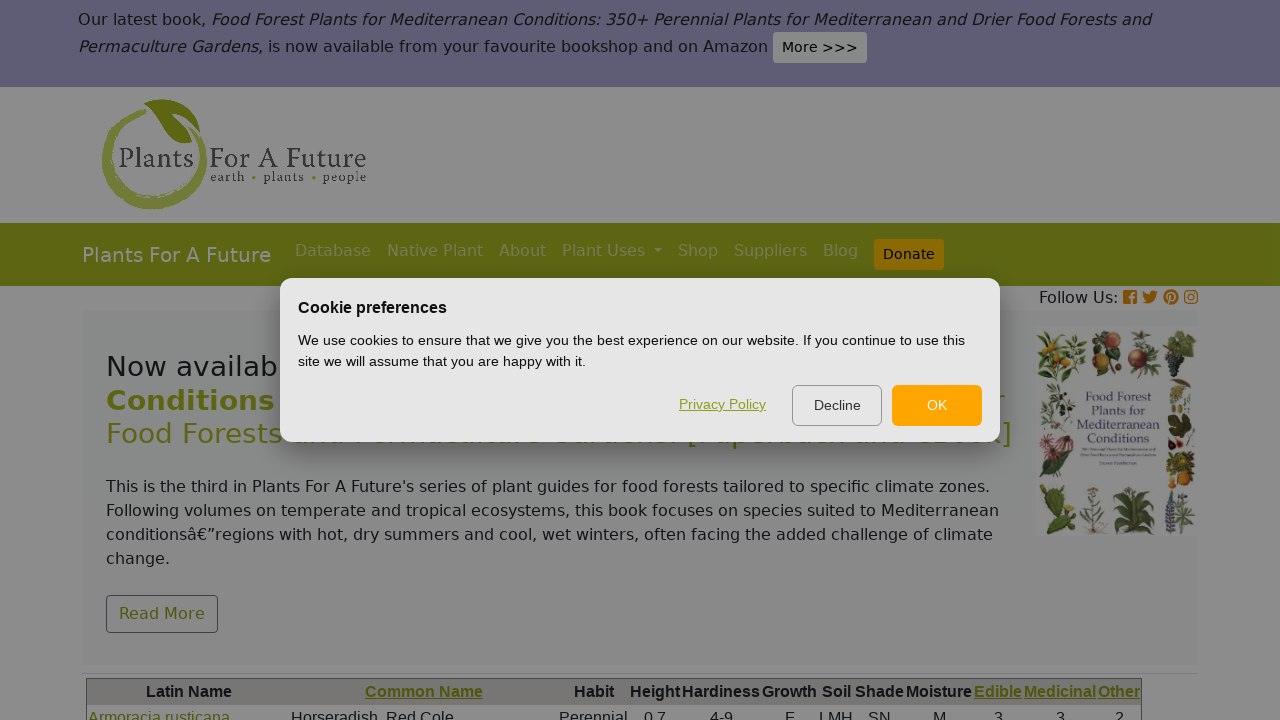

Search results table loaded
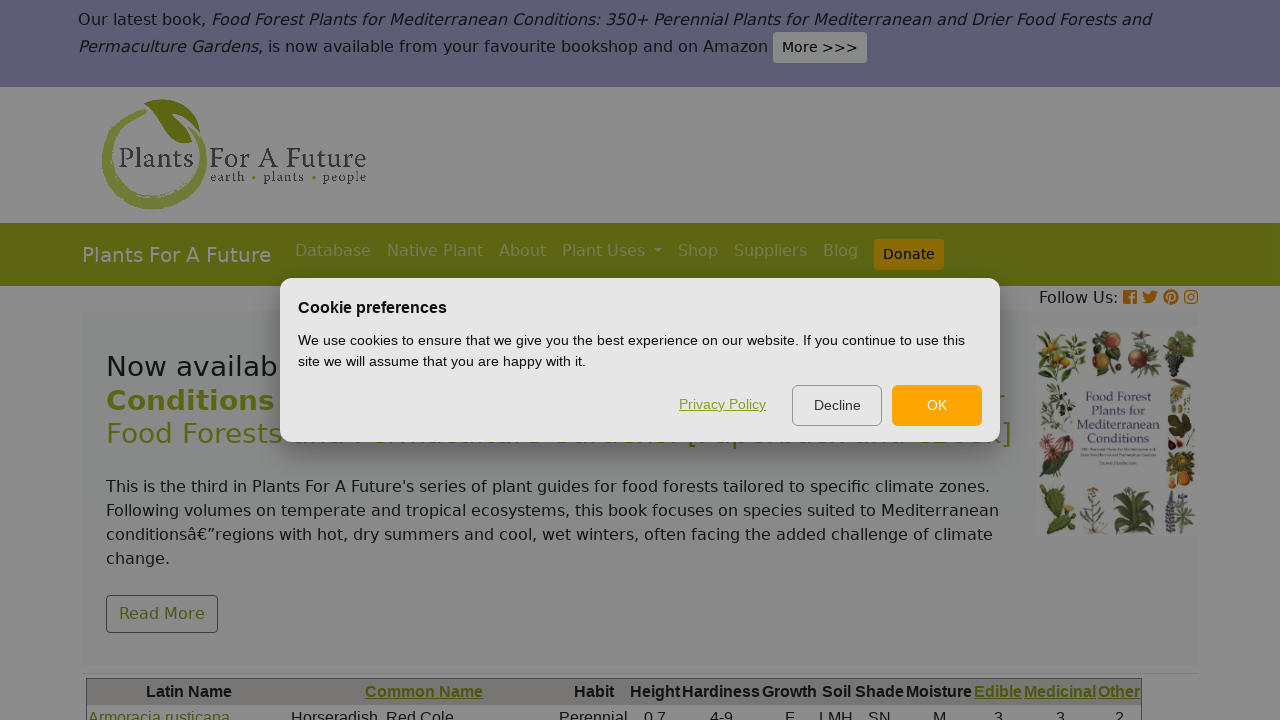

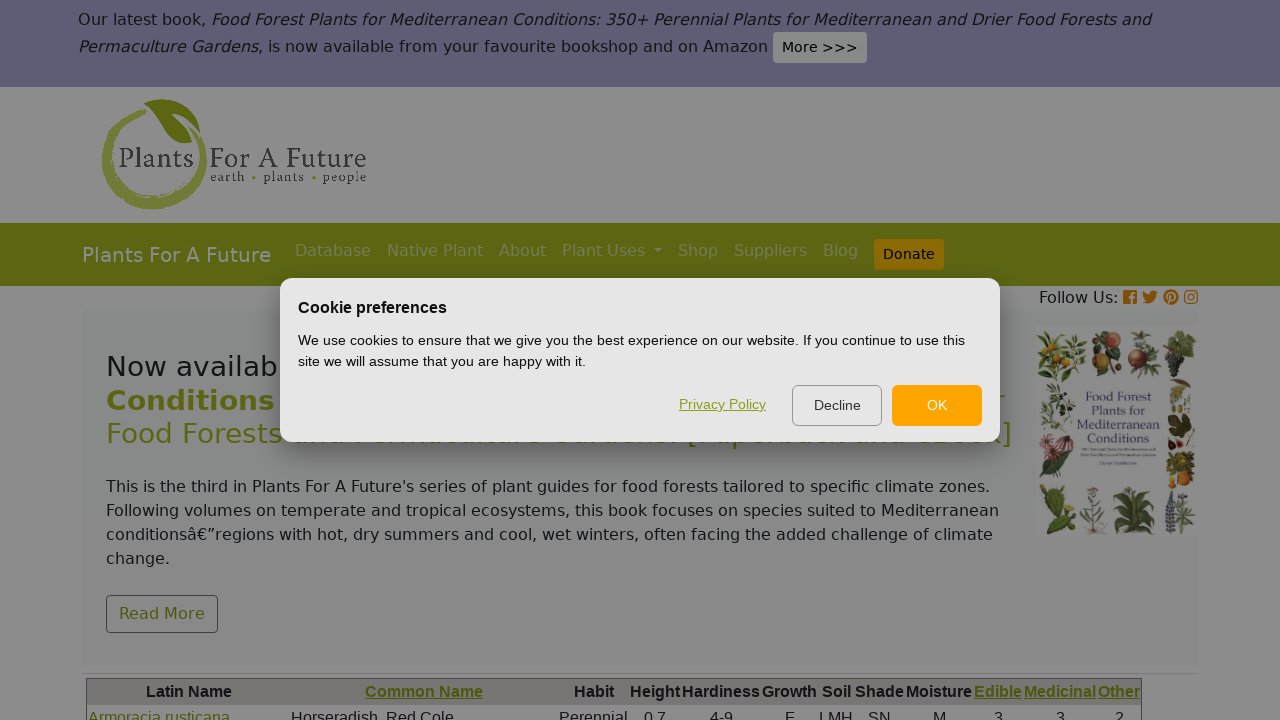